Tests the error message display and dismissal functionality by clicking the login button without credentials, then closing the resulting error message.

Starting URL: https://www.saucedemo.com/

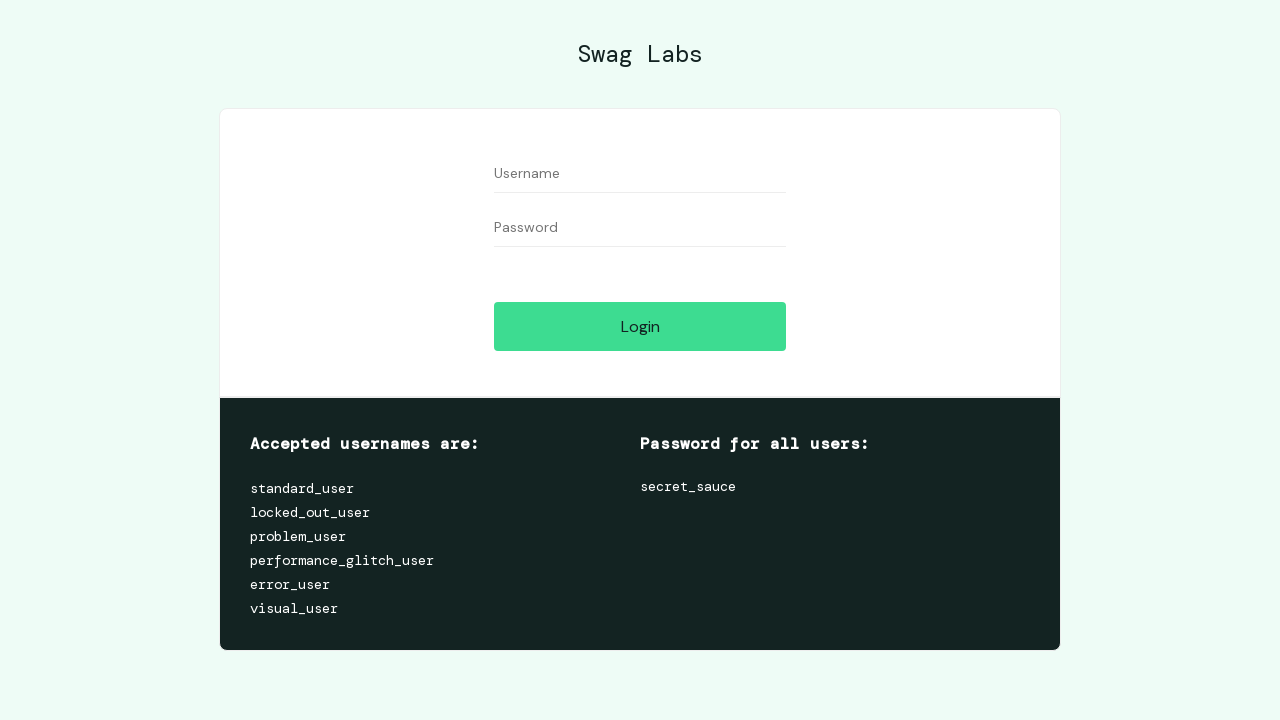

Set viewport size to 1552x840
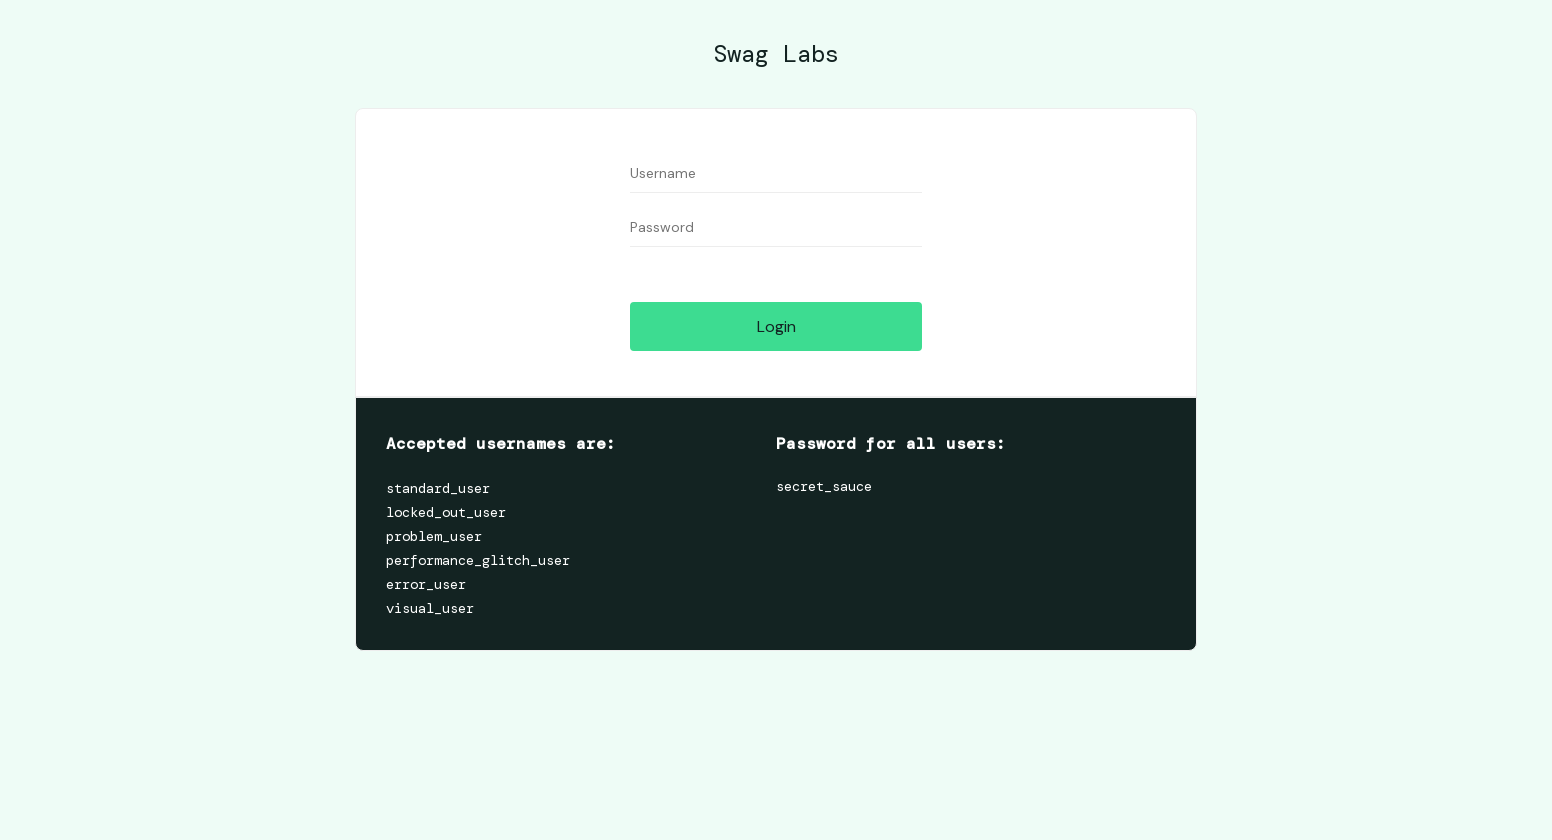

Clicked login button without credentials to trigger error message at (776, 326) on [data-test='login-button']
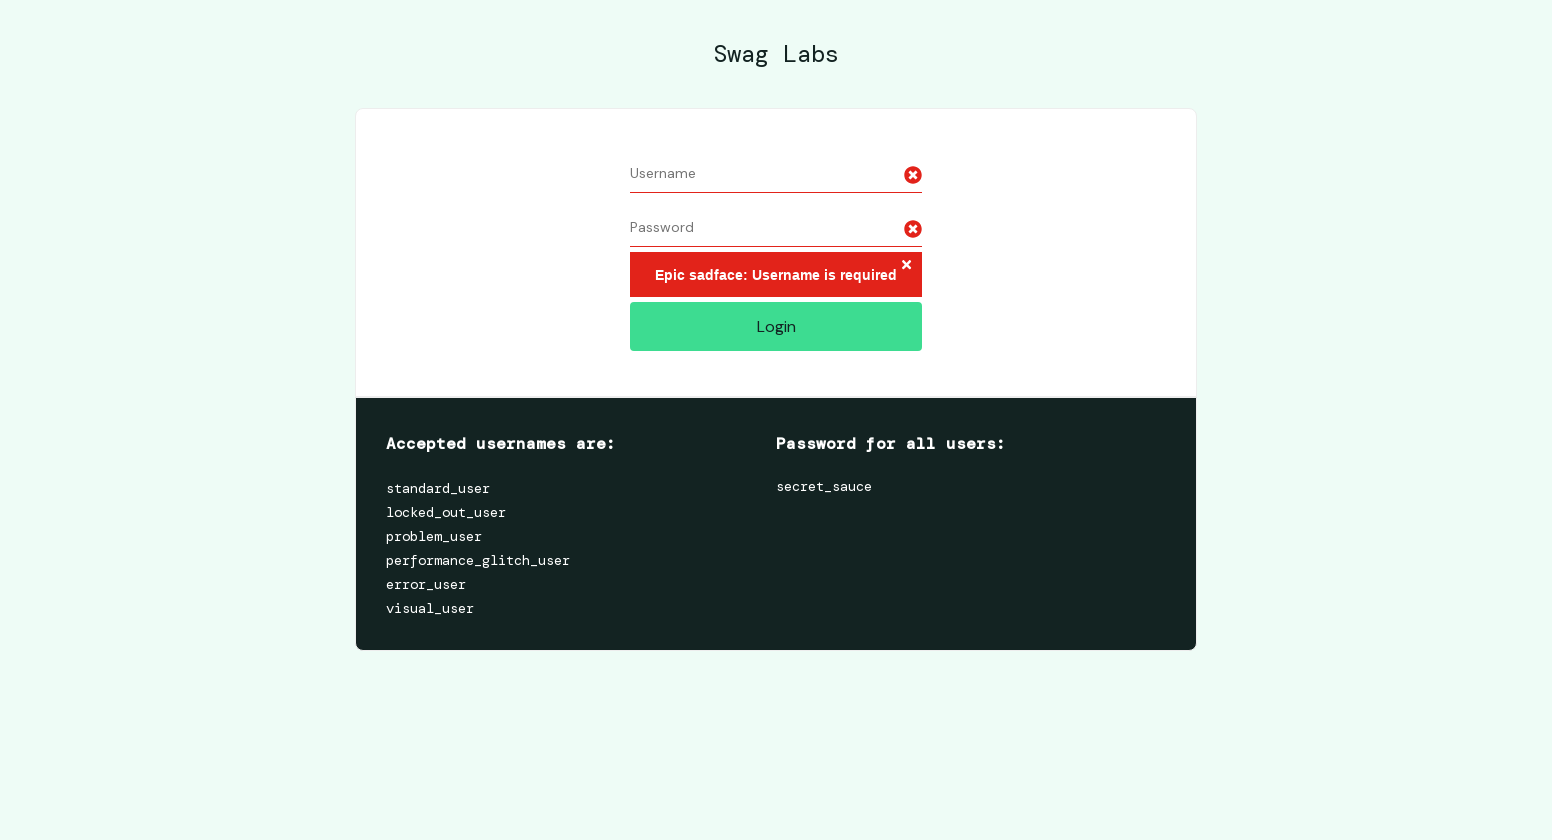

Clicked X button to close error message at (906, 265) on .fa-times
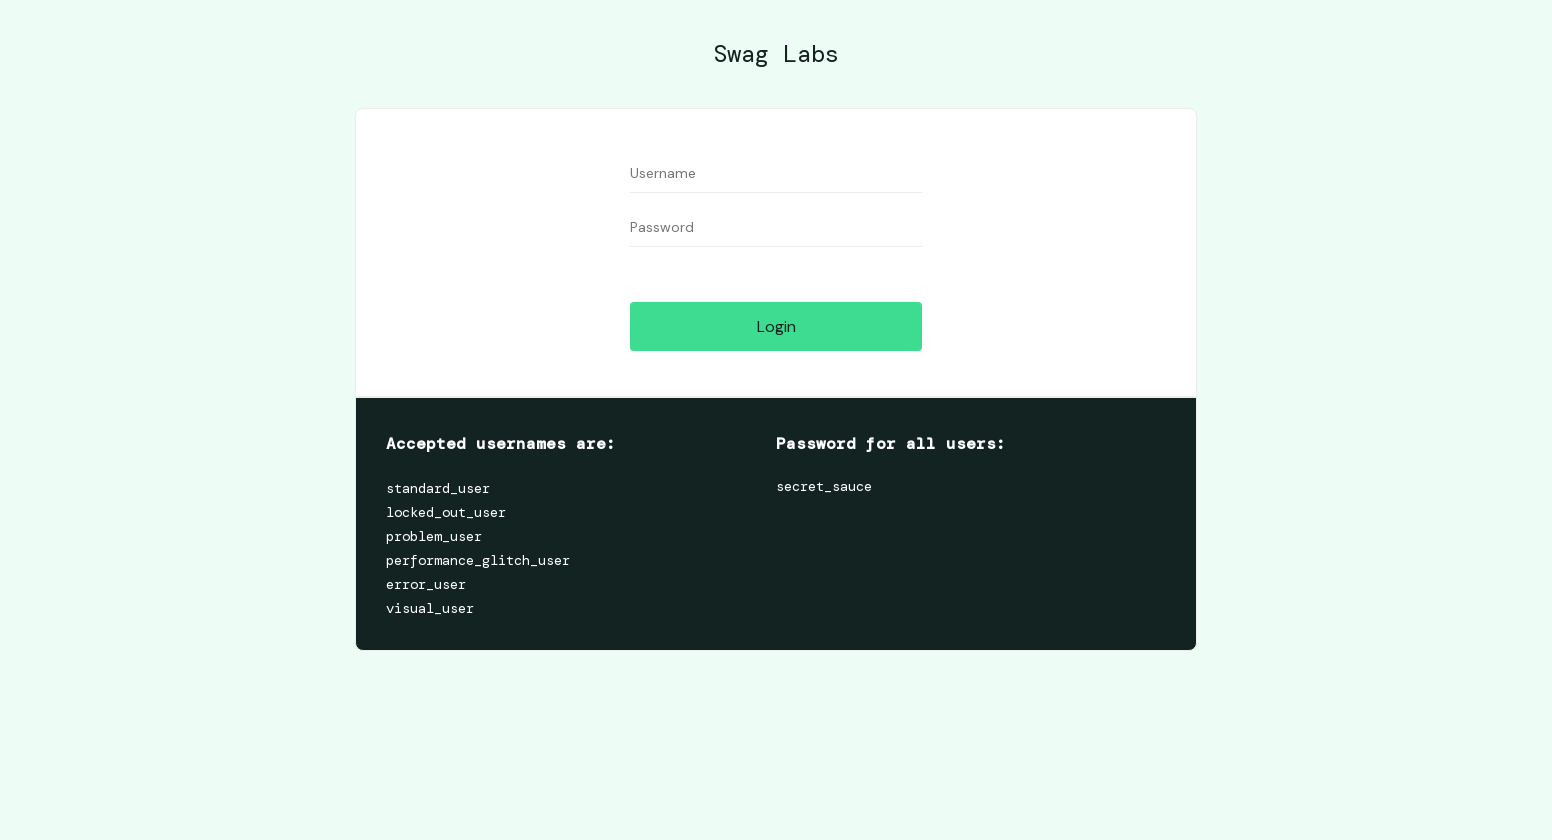

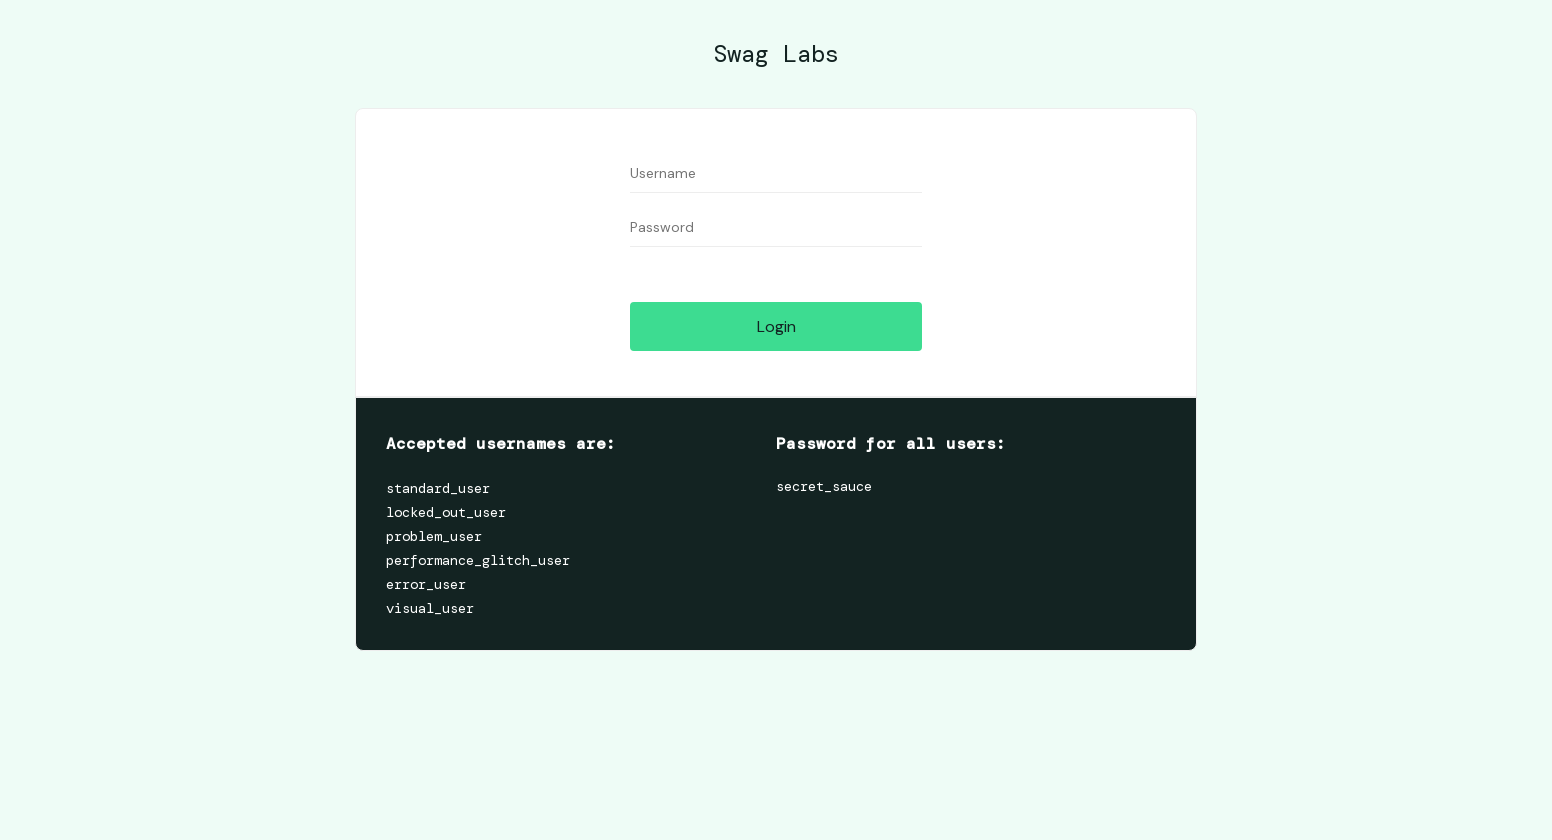